Tests selecting Java radio first, then PHP radio, verifying that only one radio button can be selected at a time (mutual exclusion behavior).

Starting URL: http://www.testdiary.com/training/selenium/selenium-test-page/

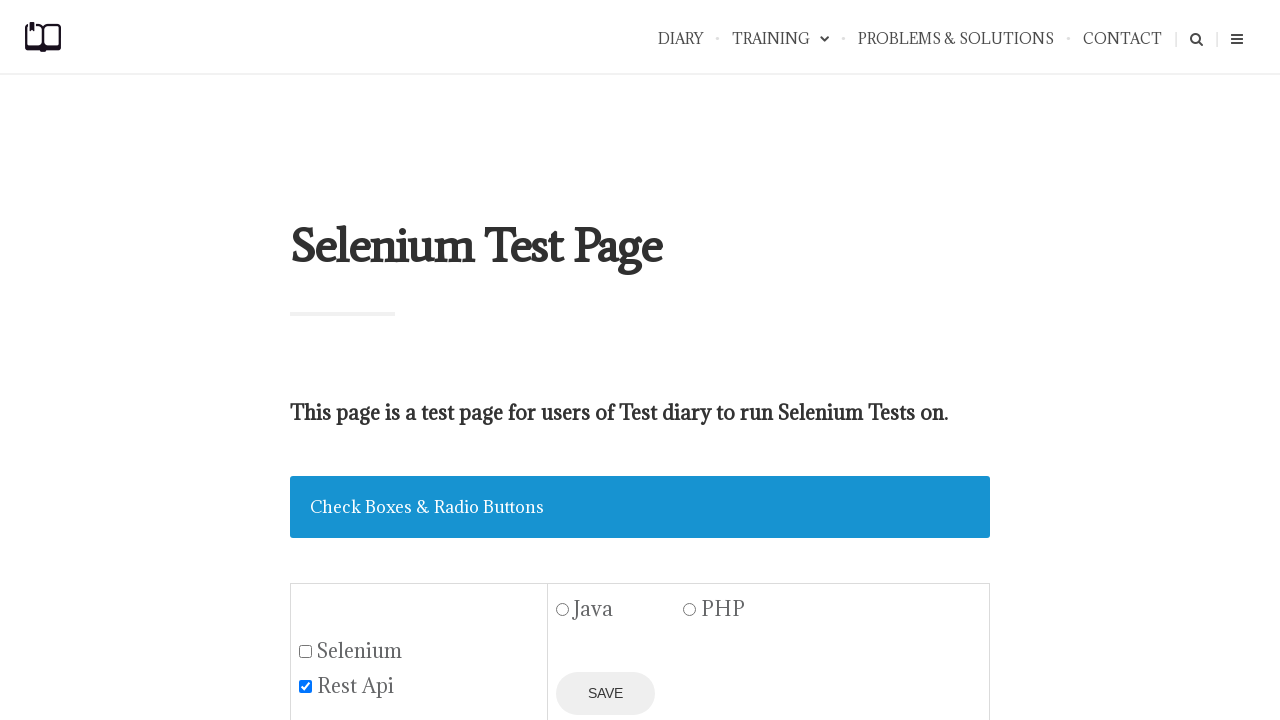

Waited for Java radio button to be visible
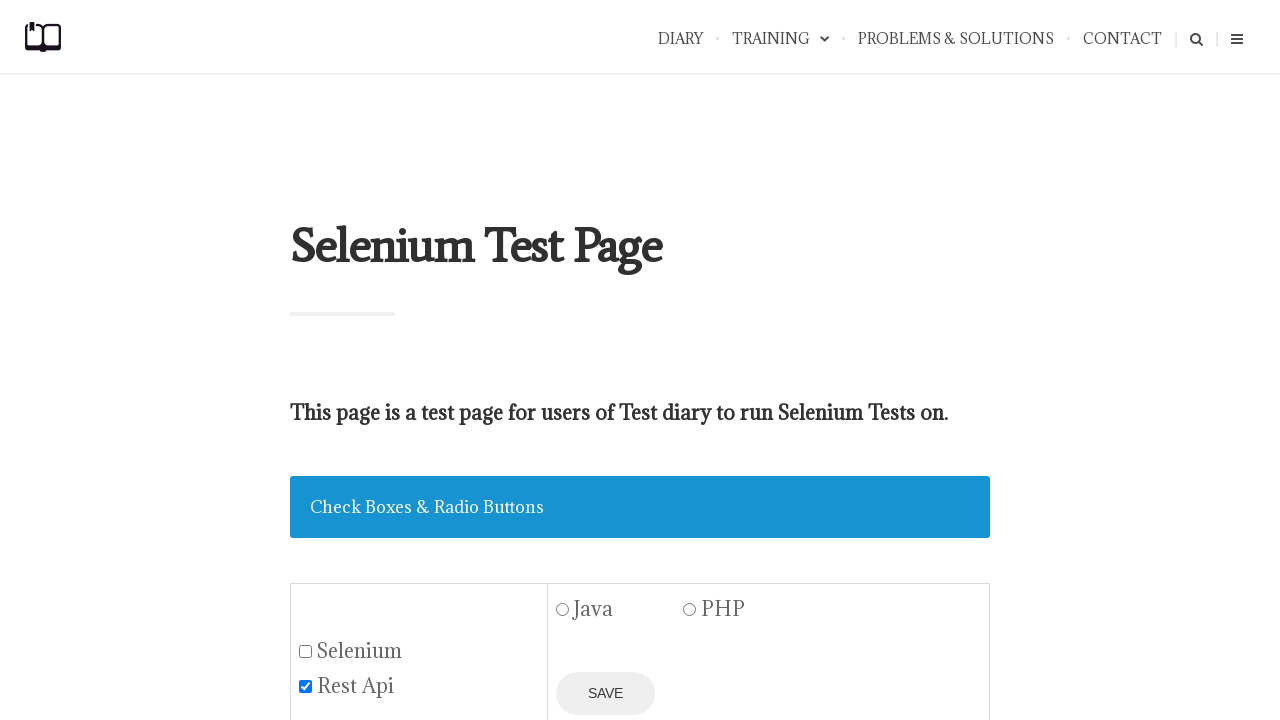

Clicked Java radio button at (563, 610) on #java1
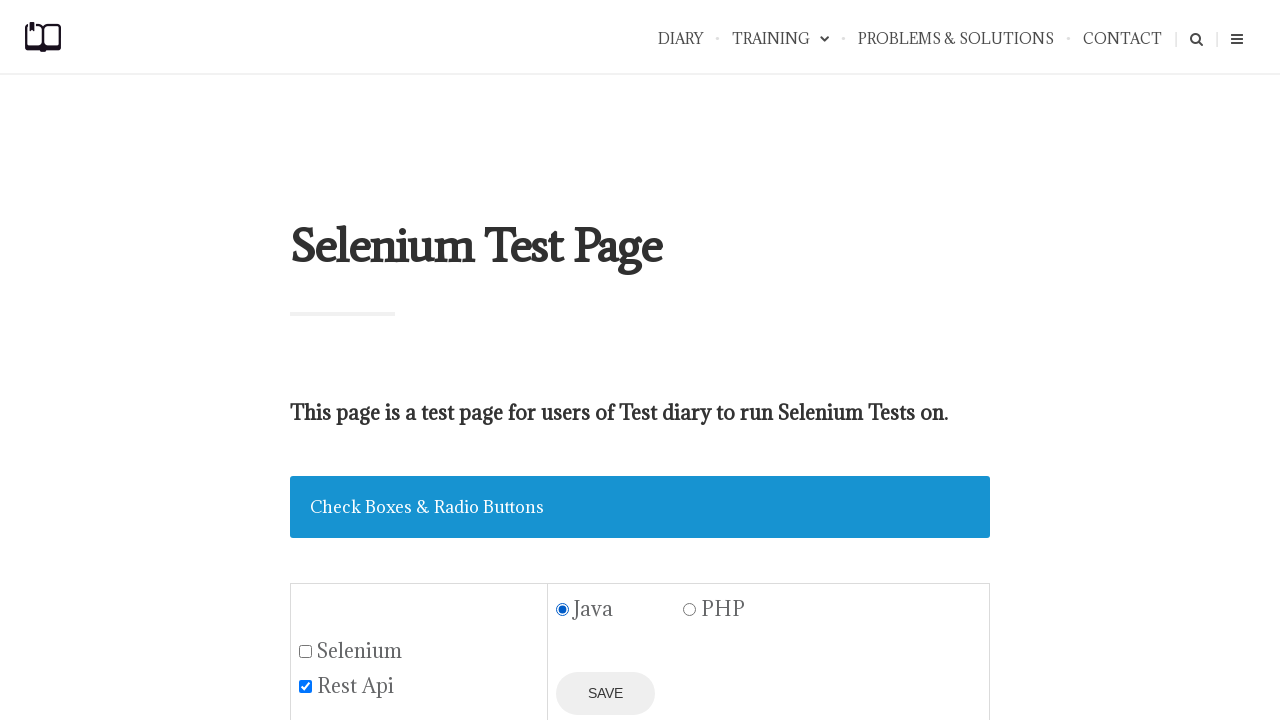

Verified Java radio button is selected
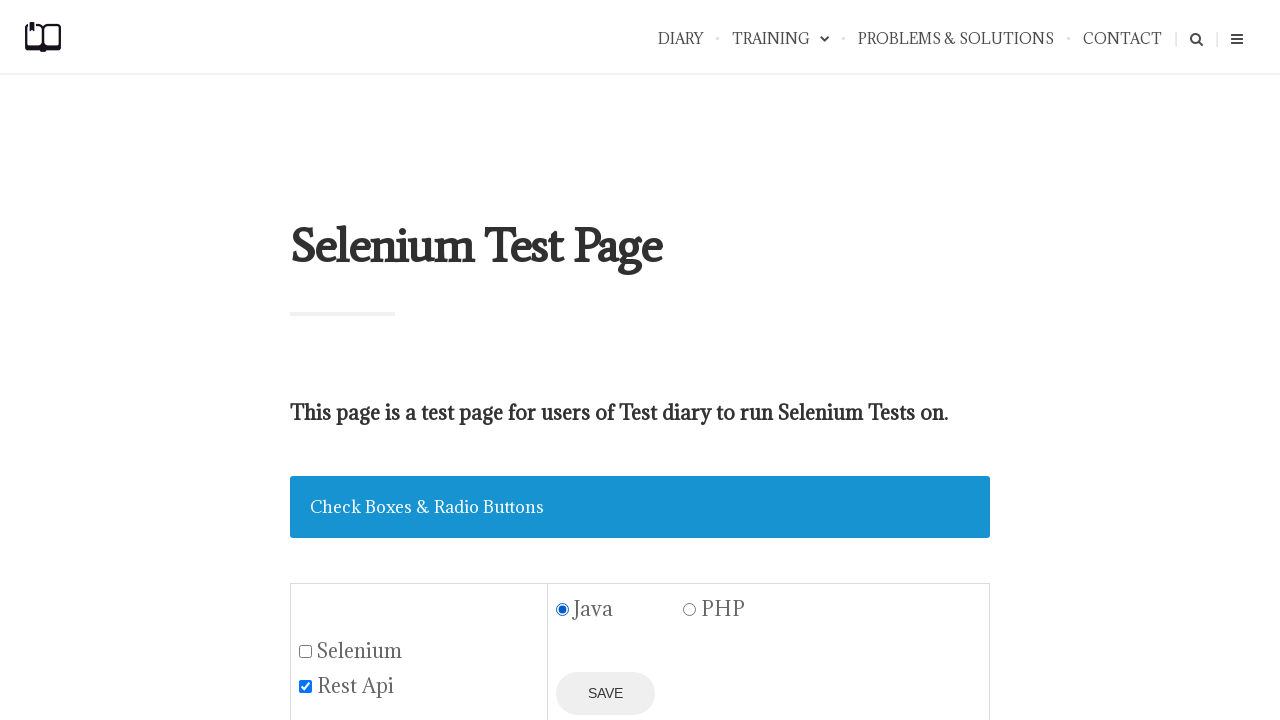

Verified PHP radio button is not selected
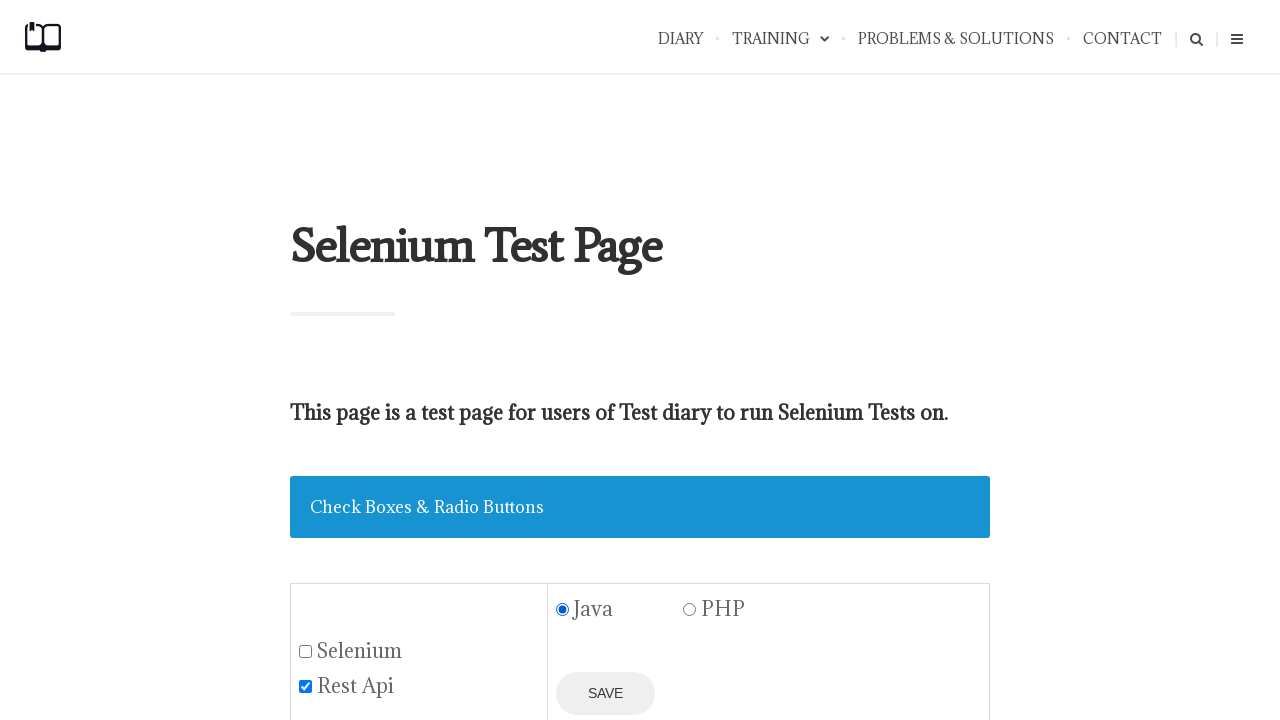

Clicked PHP radio button at (690, 610) on input[id='php1'][type='radio']
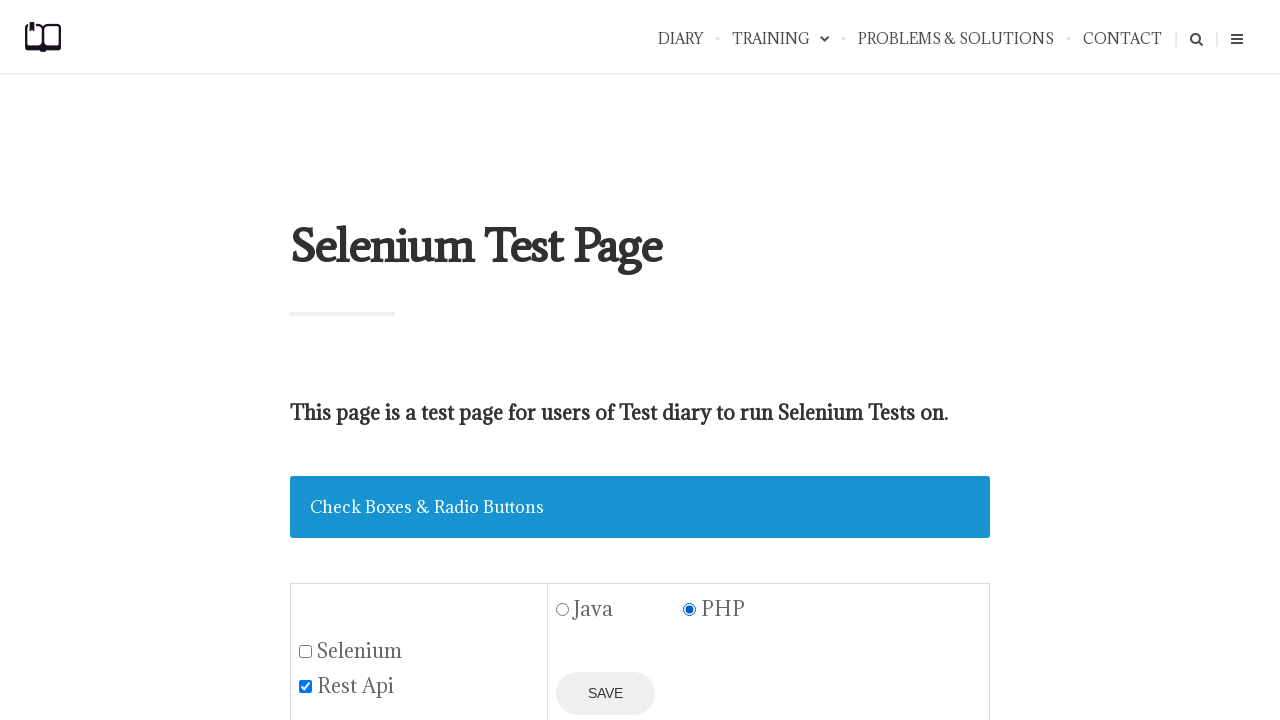

Verified Java radio button is now unselected (mutual exclusion behavior)
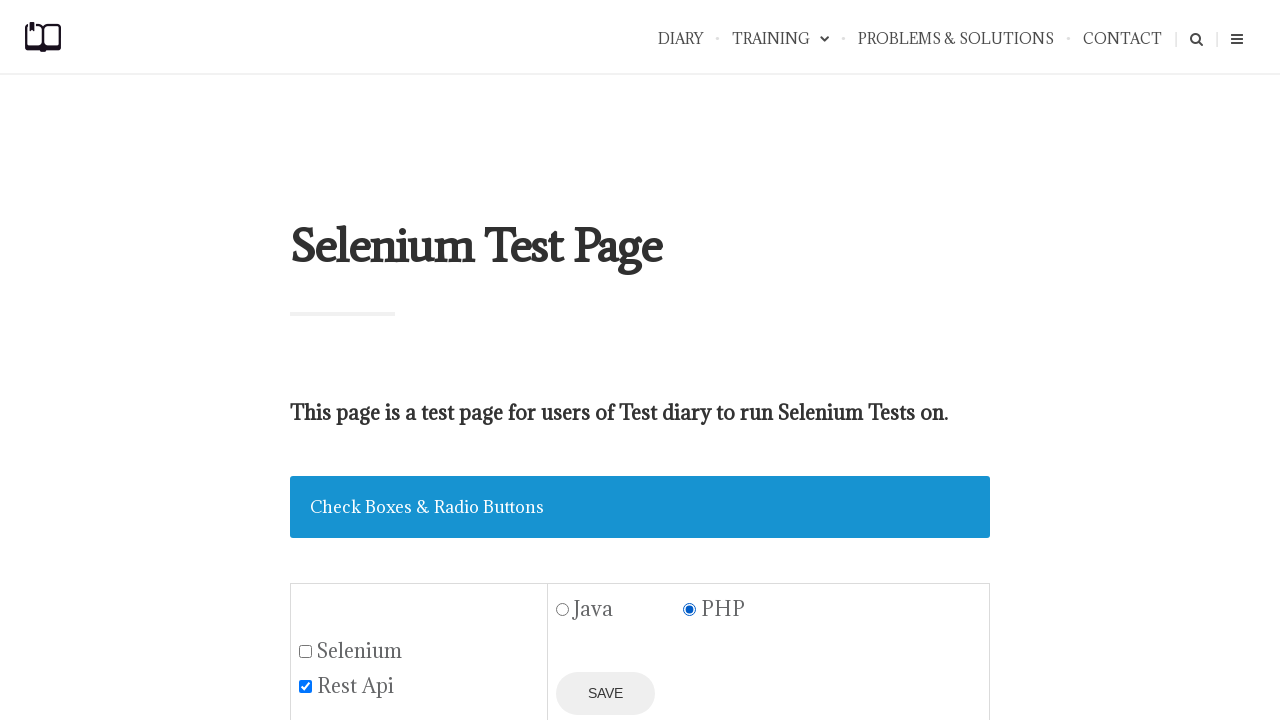

Verified PHP radio button is now selected
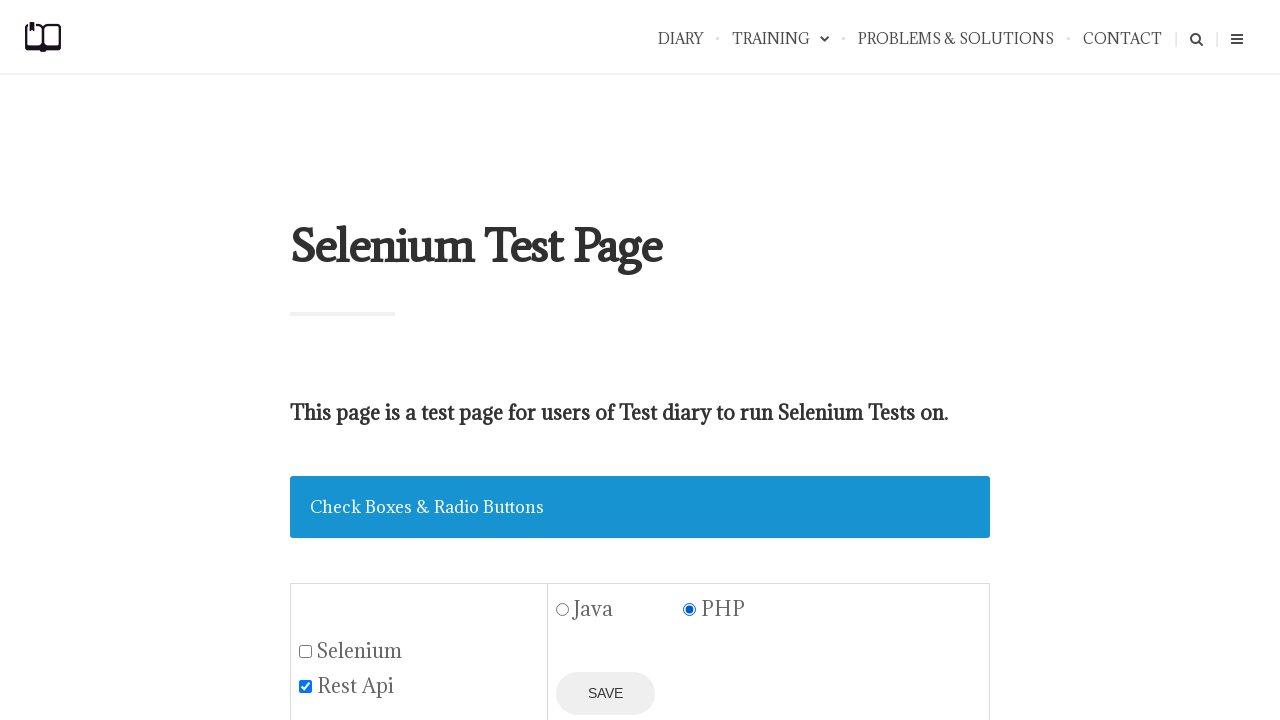

Verified save button is displayed
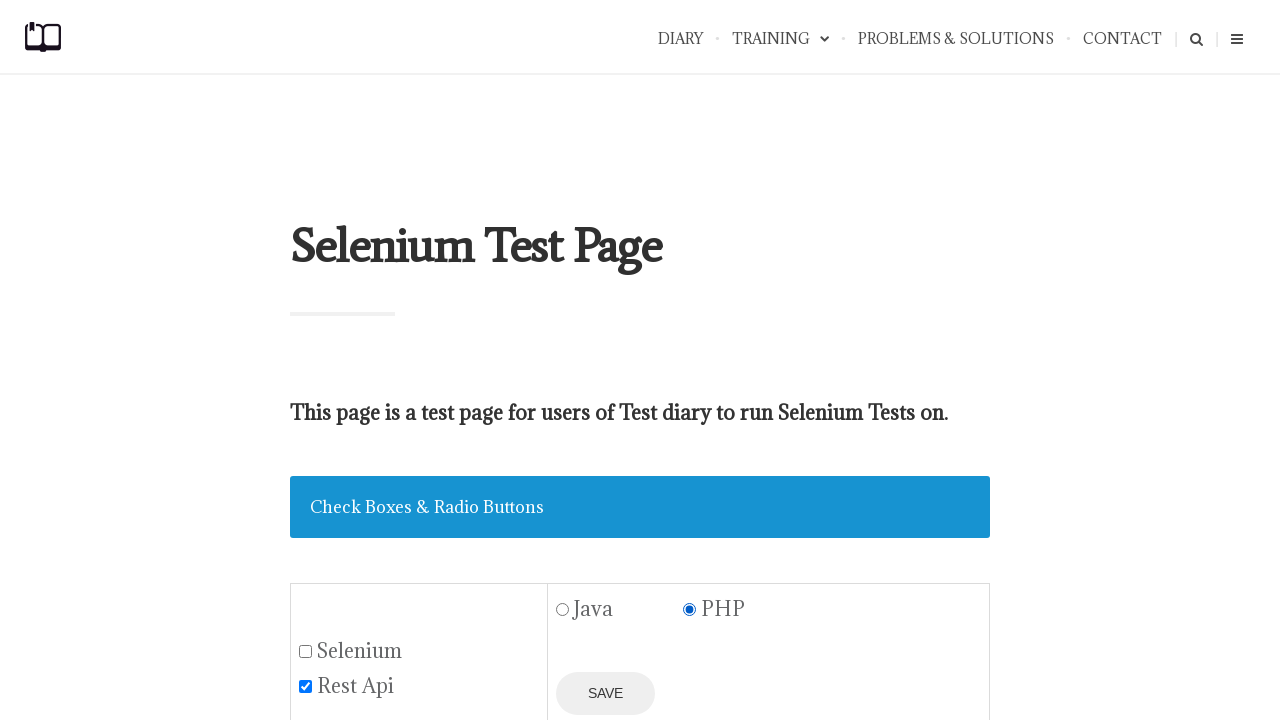

Verified save button is disabled
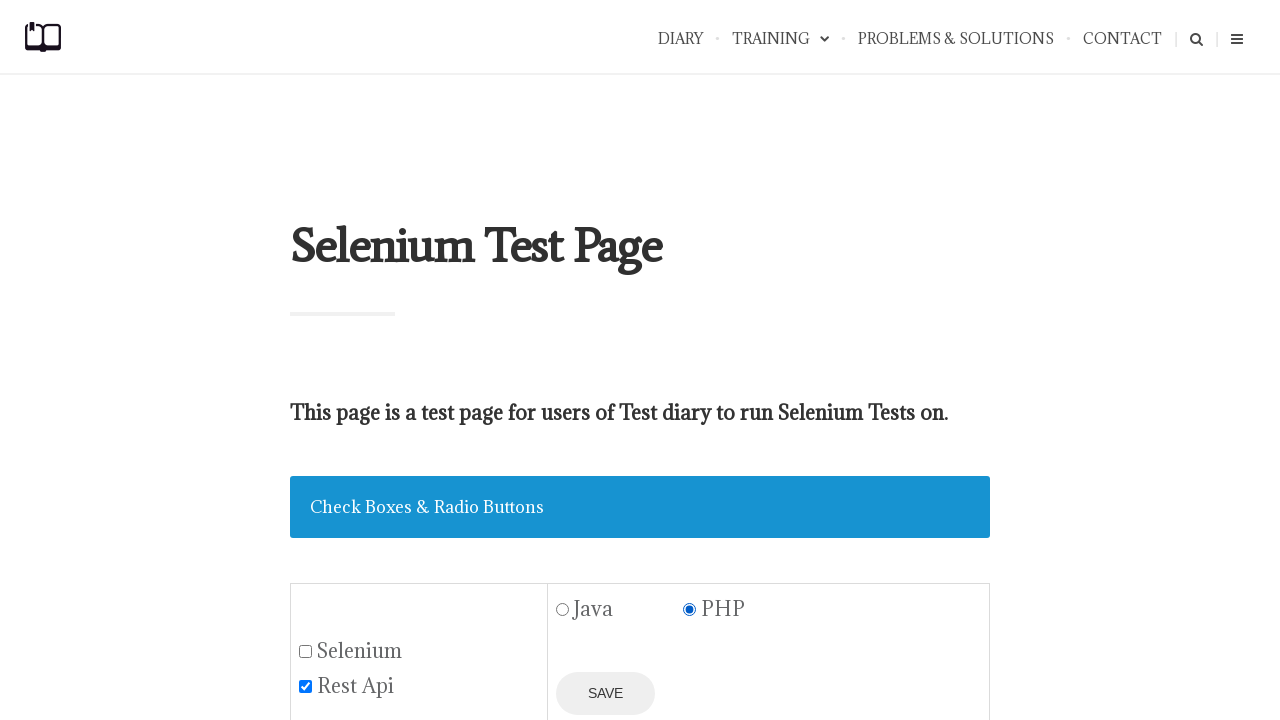

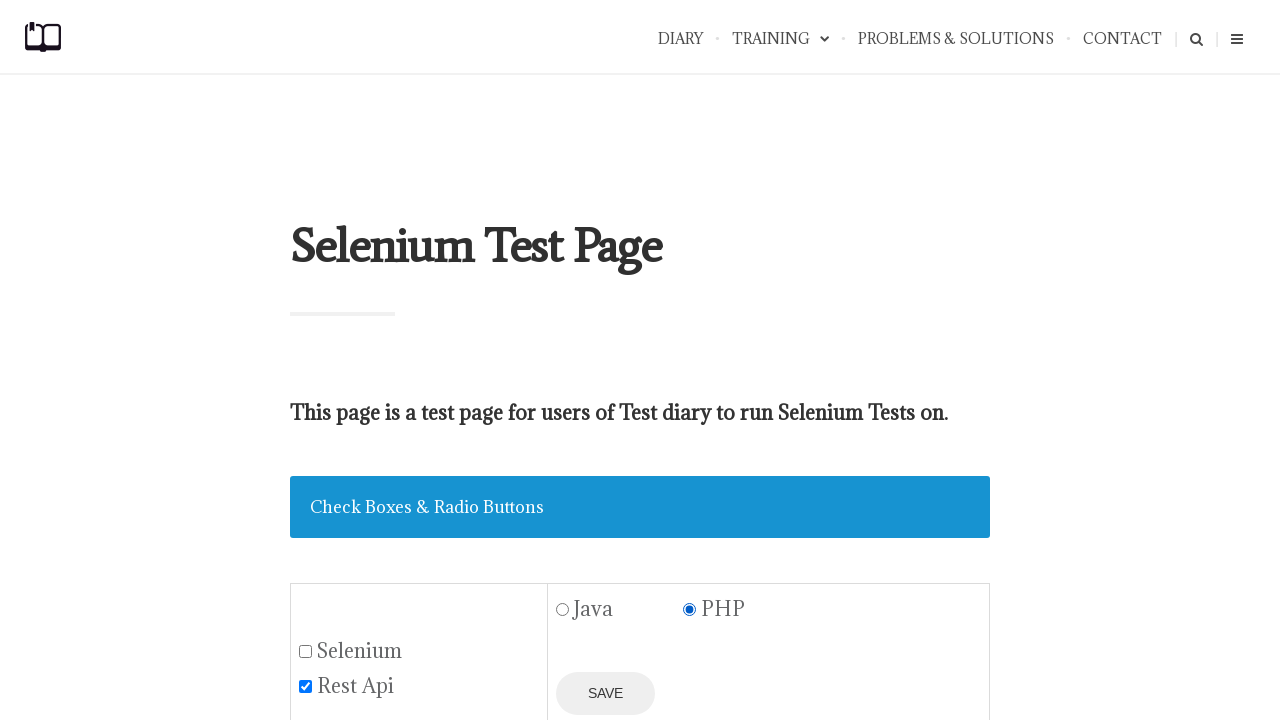